Tests page refresh functionality by typing into a text box, refreshing the page, and verifying the text box resets to its default value

Starting URL: https://acctabootcamp.github.io/site/examples/actions

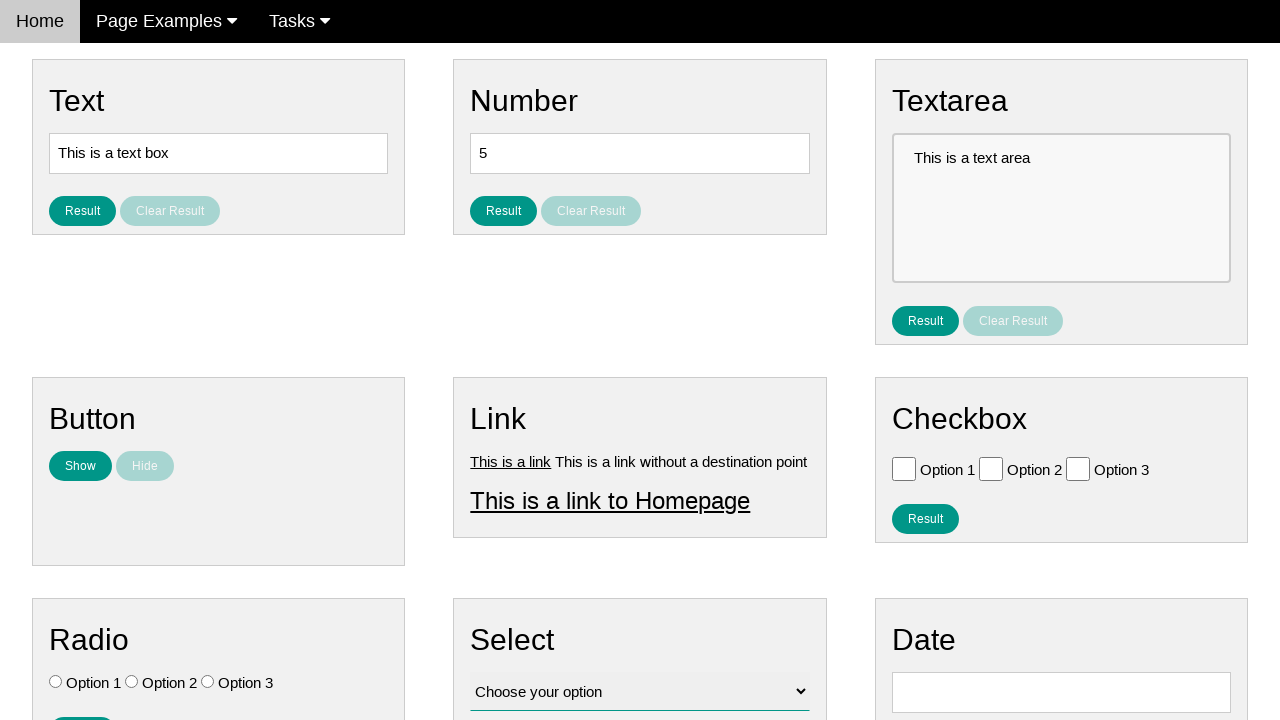

Filled text box with 'This is a text box asd' on input[name='vfb-5']
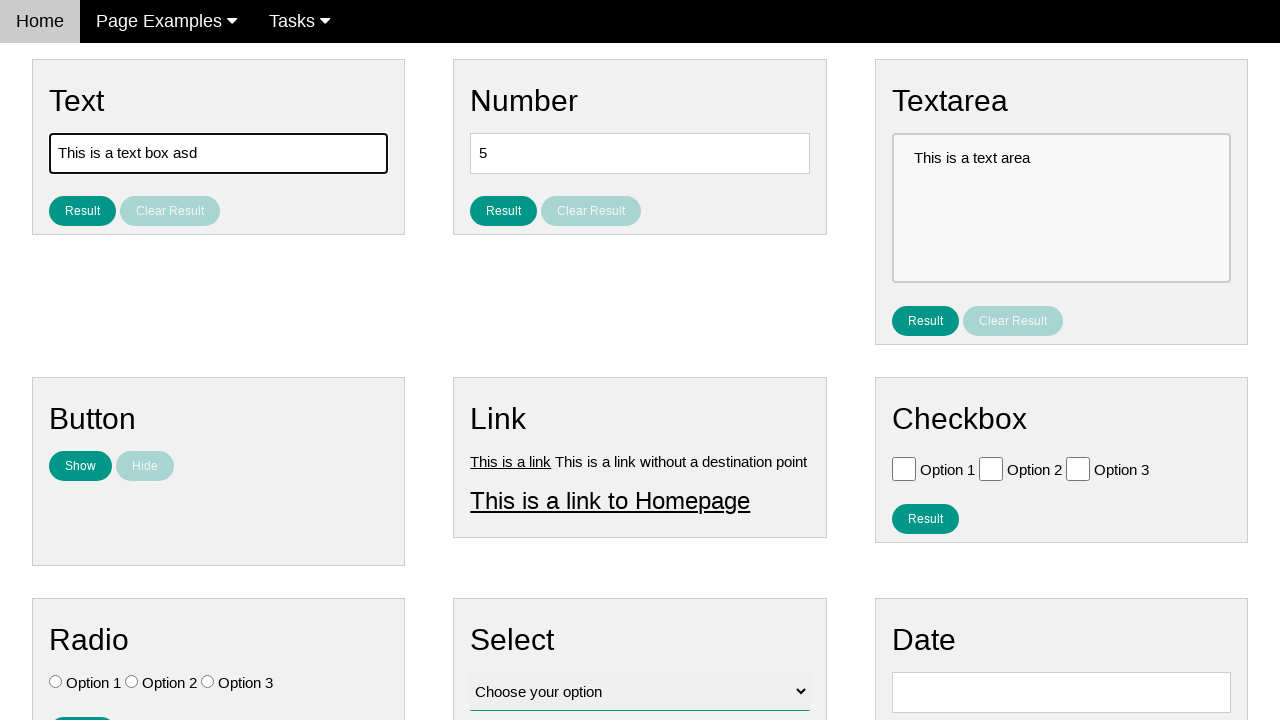

Refreshed the page
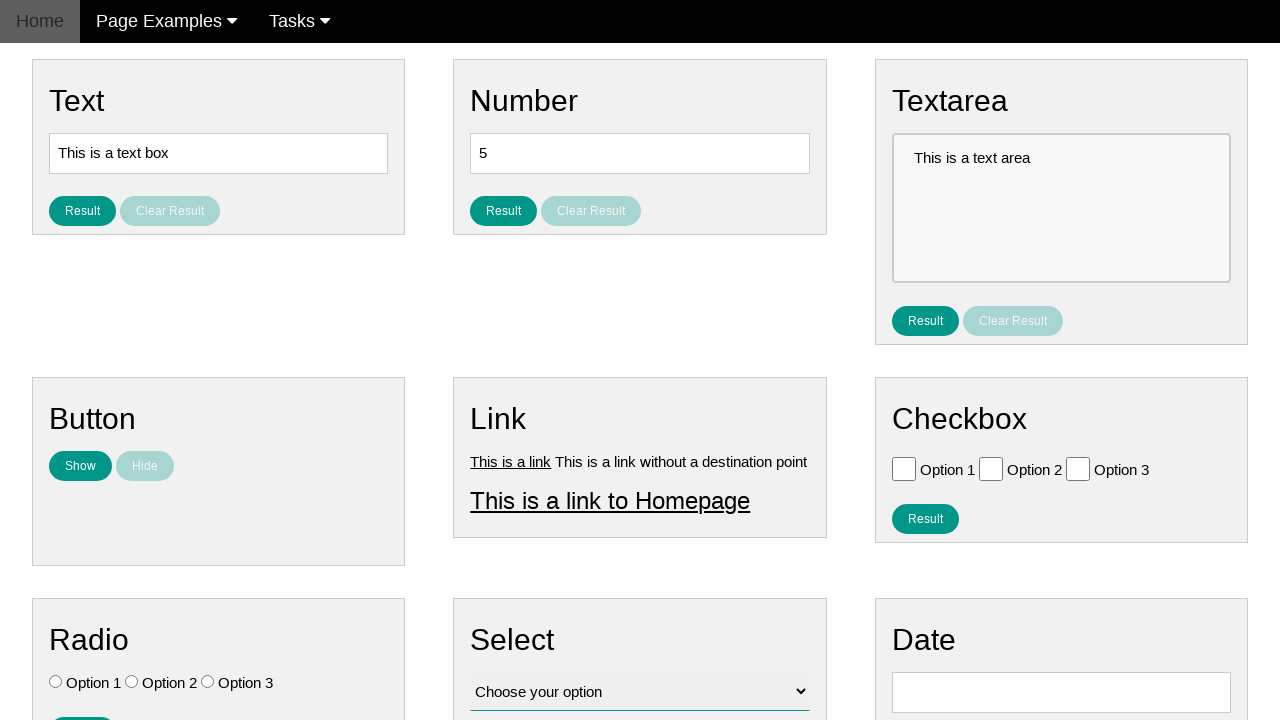

Text box element became visible after page refresh
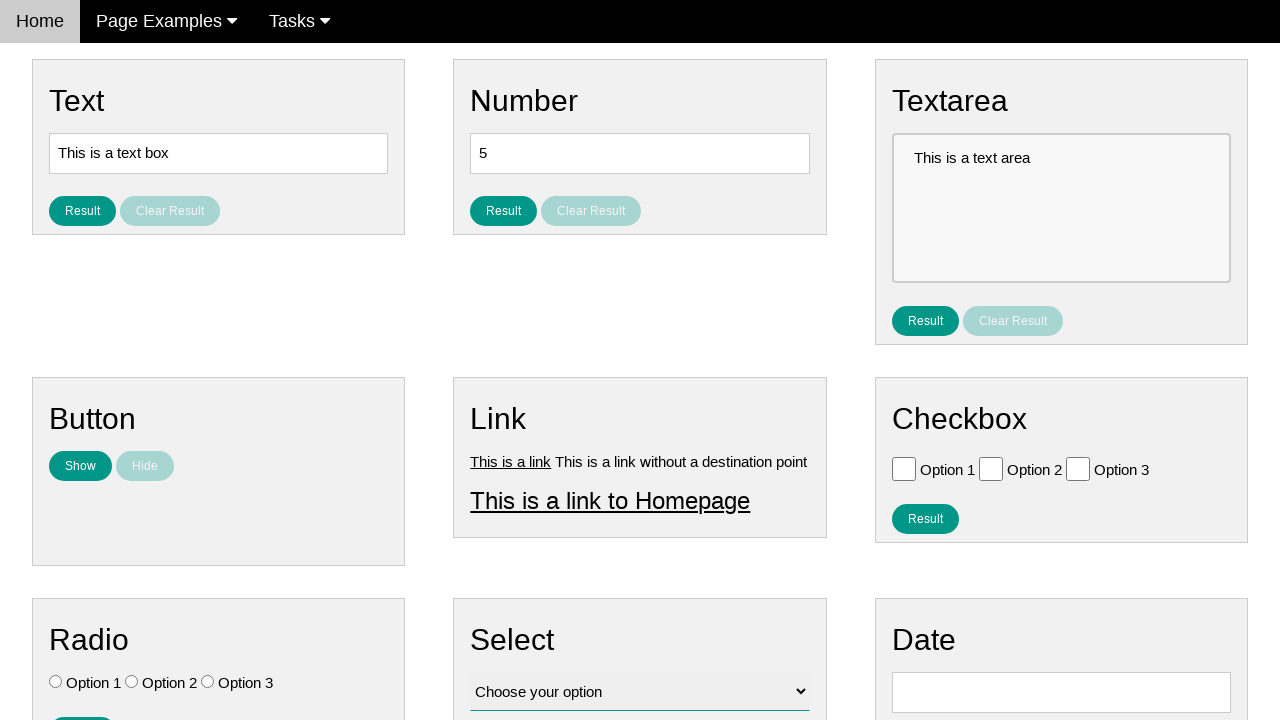

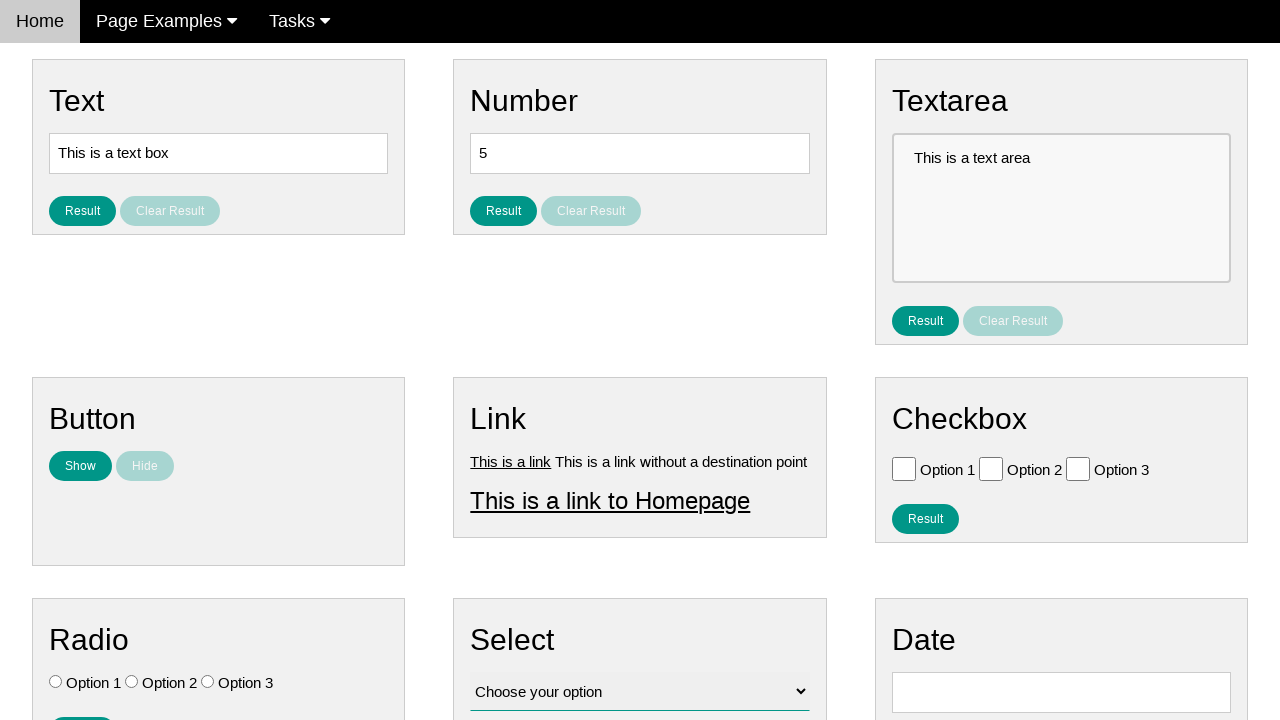